Tests dynamic loading by waiting for the Hello World text to become visible after clicking start

Starting URL: https://automationfc.github.io/dynamic-loading/

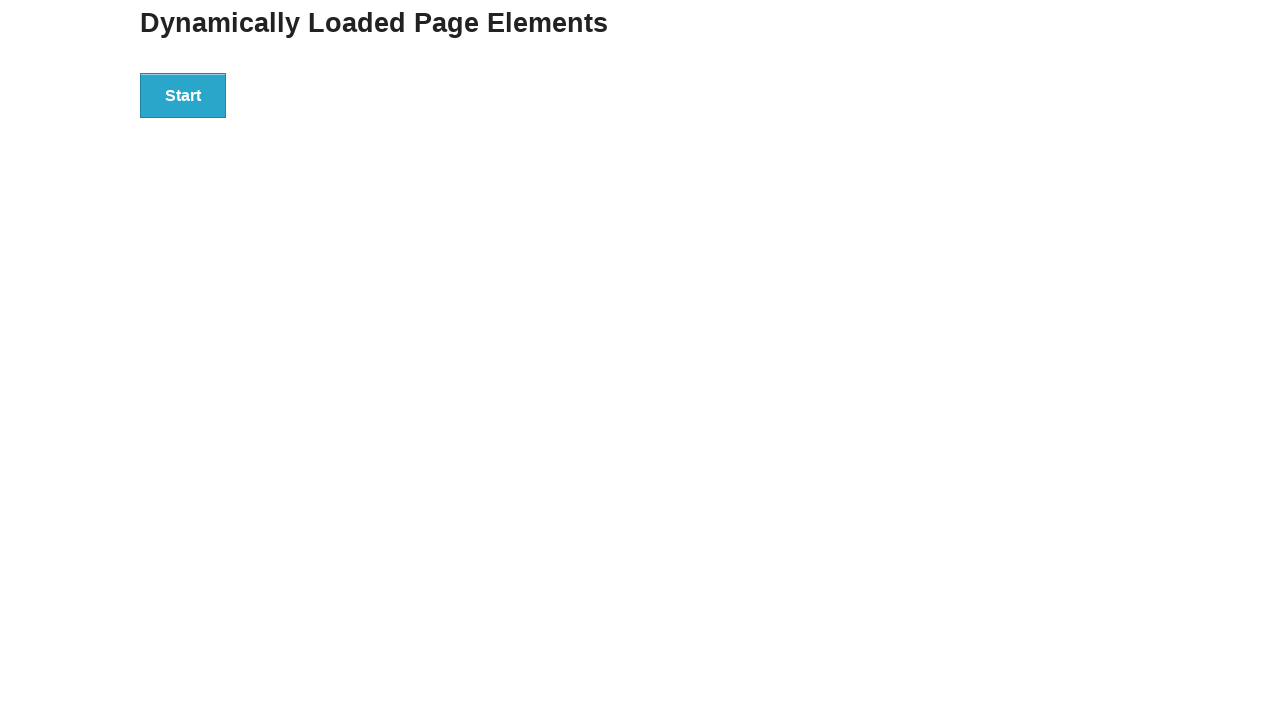

Clicked the start button to begin dynamic loading at (183, 95) on div#start > button
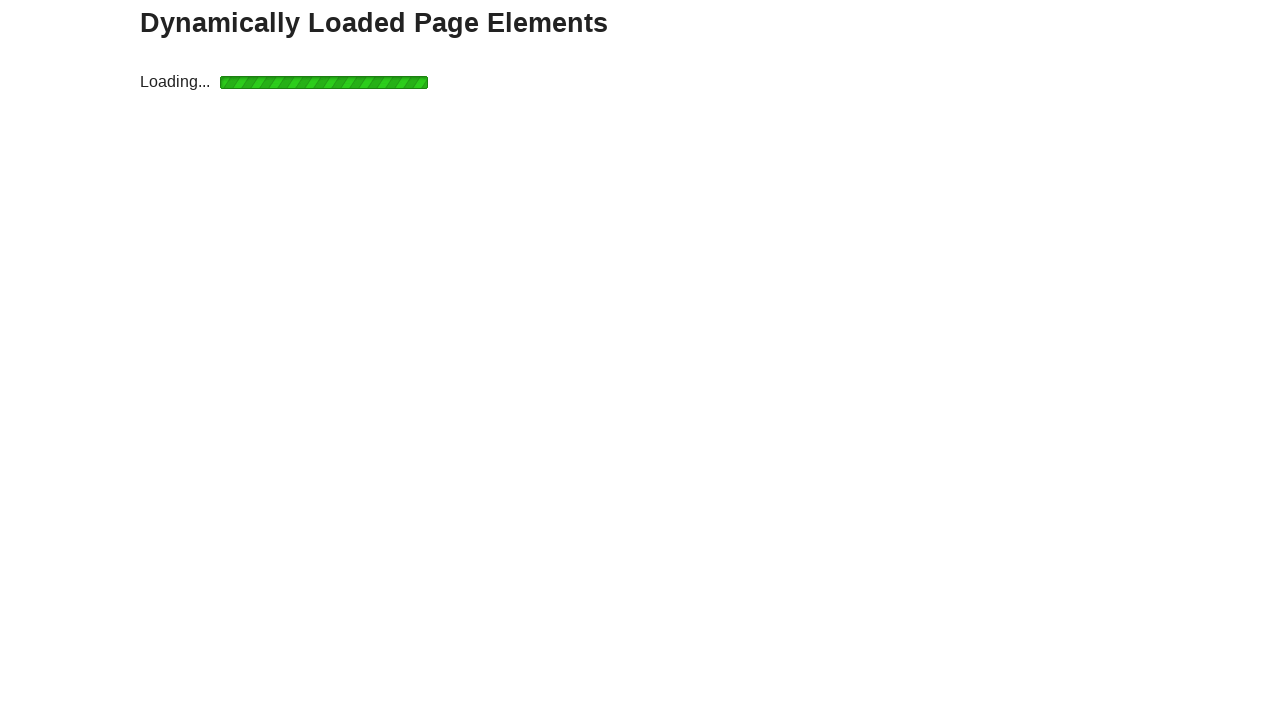

Waited for Hello World text to become visible
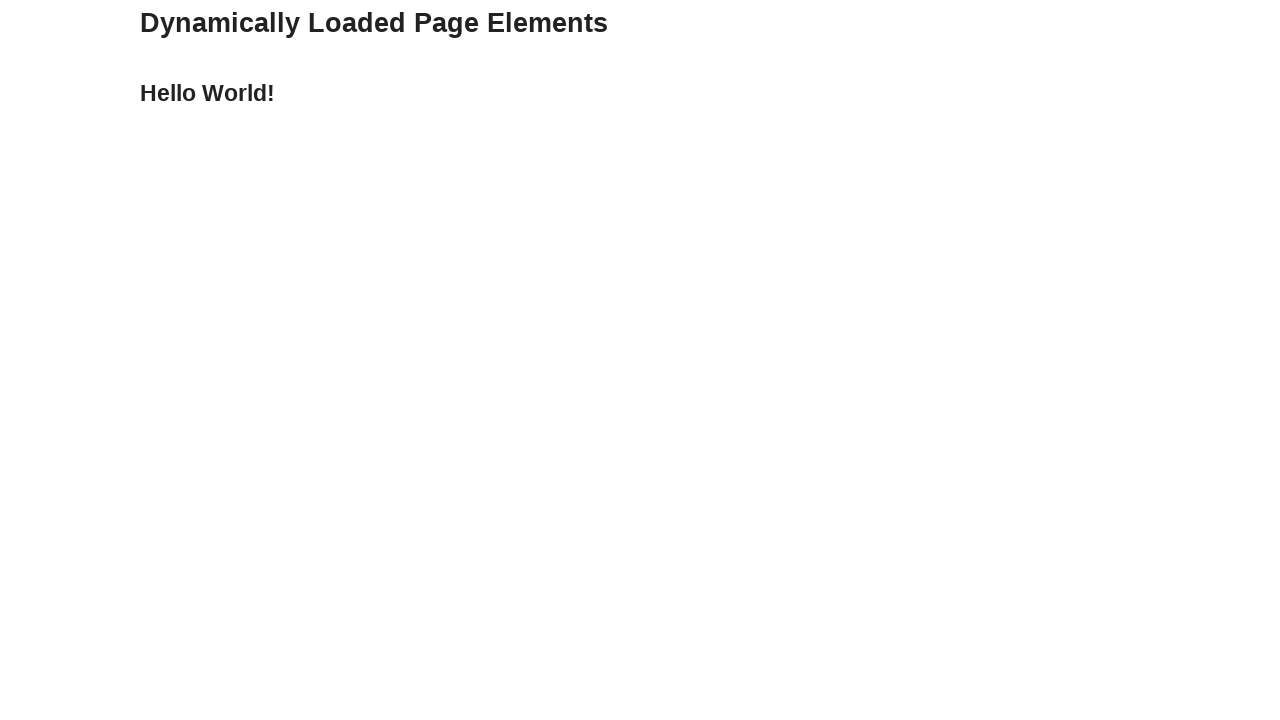

Verified that the Hello World text is displayed correctly
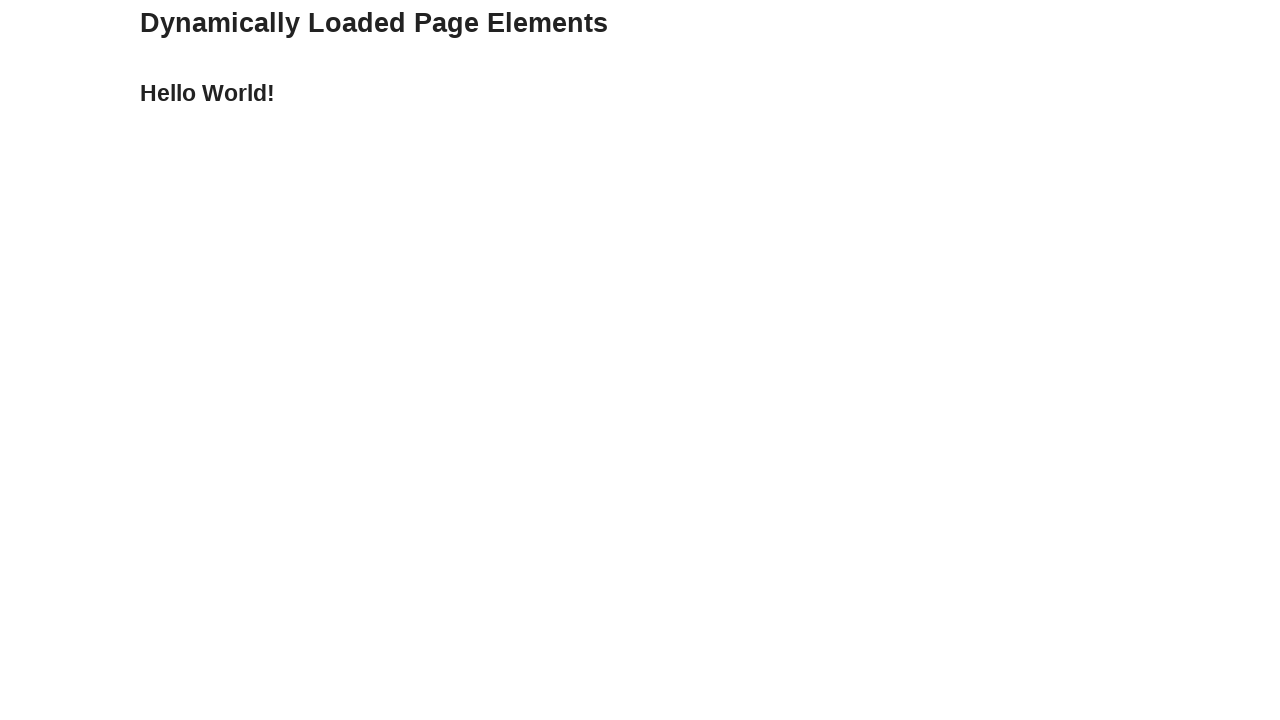

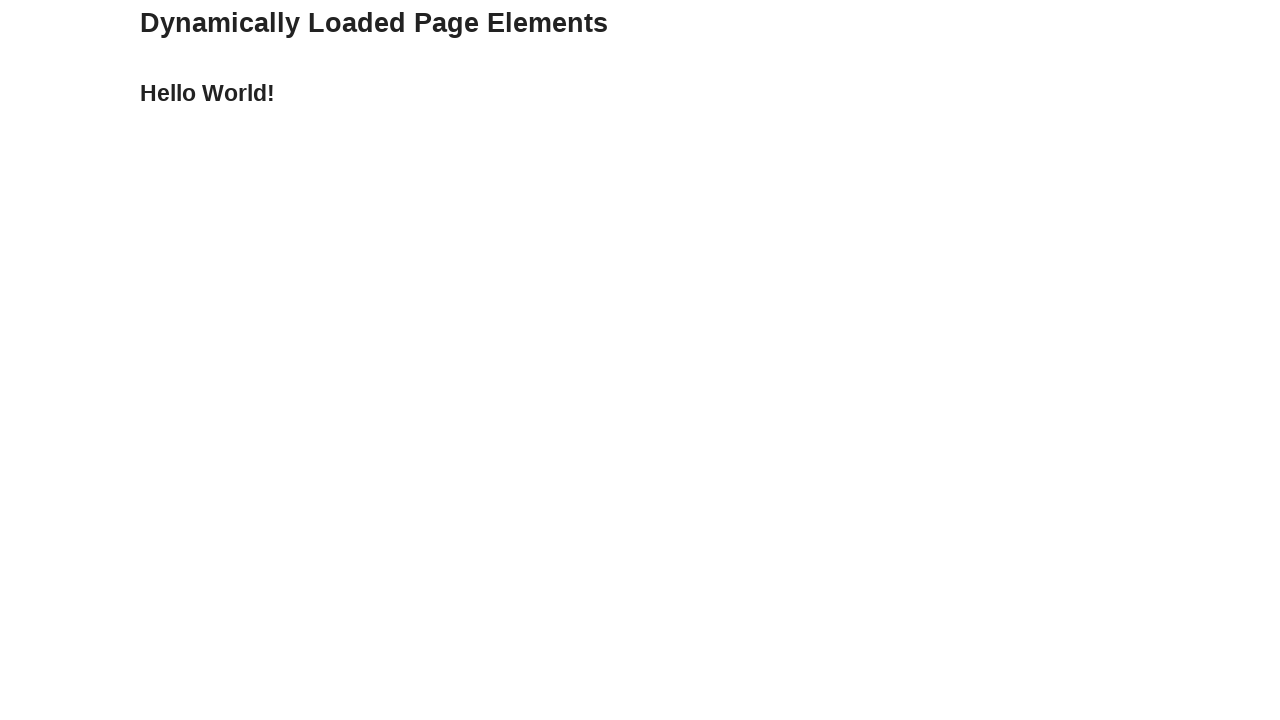